Interacts with a web table by counting rows and columns, clicking a checkbox for Amazon company row, and clicking the "know more" link in the Selenium company row

Starting URL: http://seleniumpractise.blogspot.com/2021/08/webtable-in-html.html

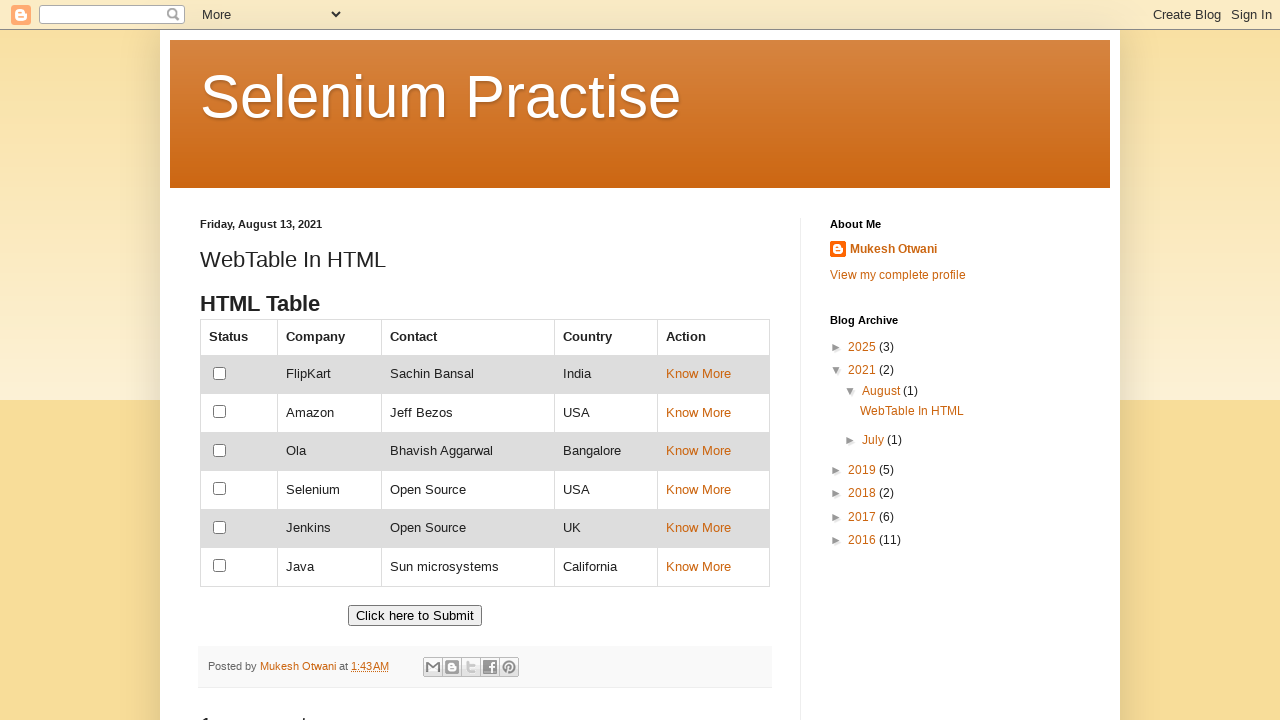

Counted total rows in web table: 7
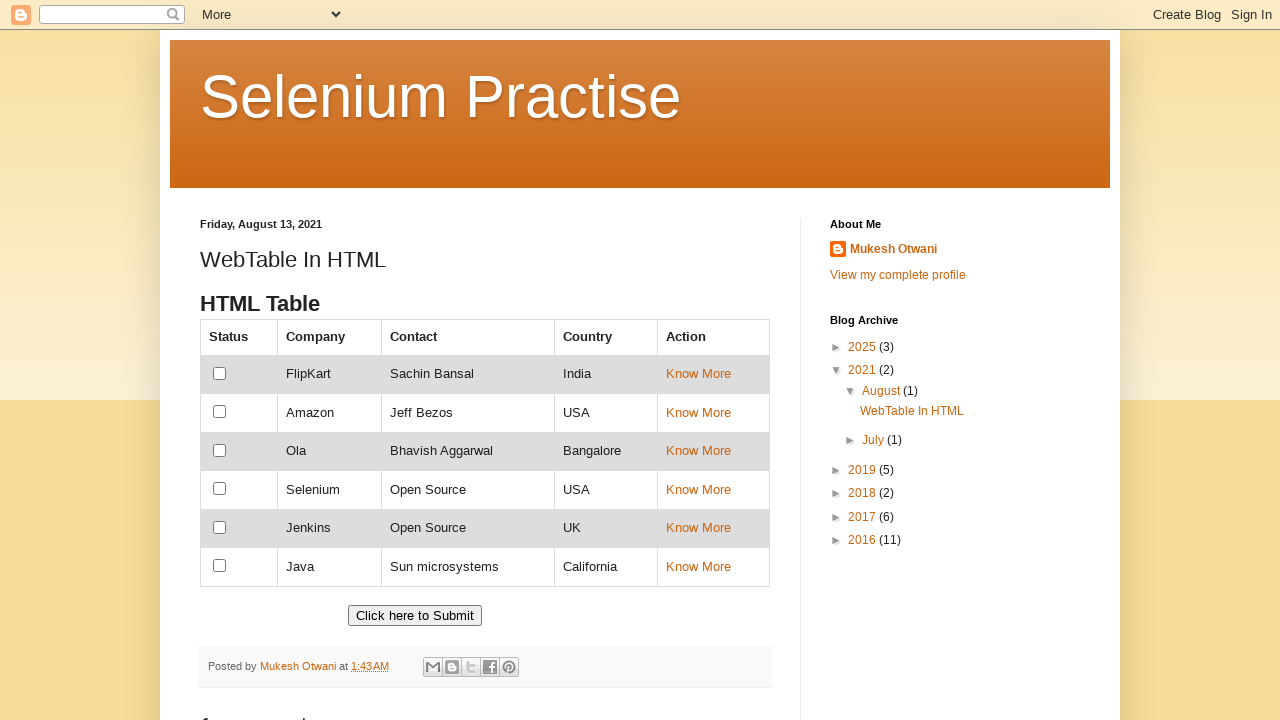

Counted total columns in web table: 5
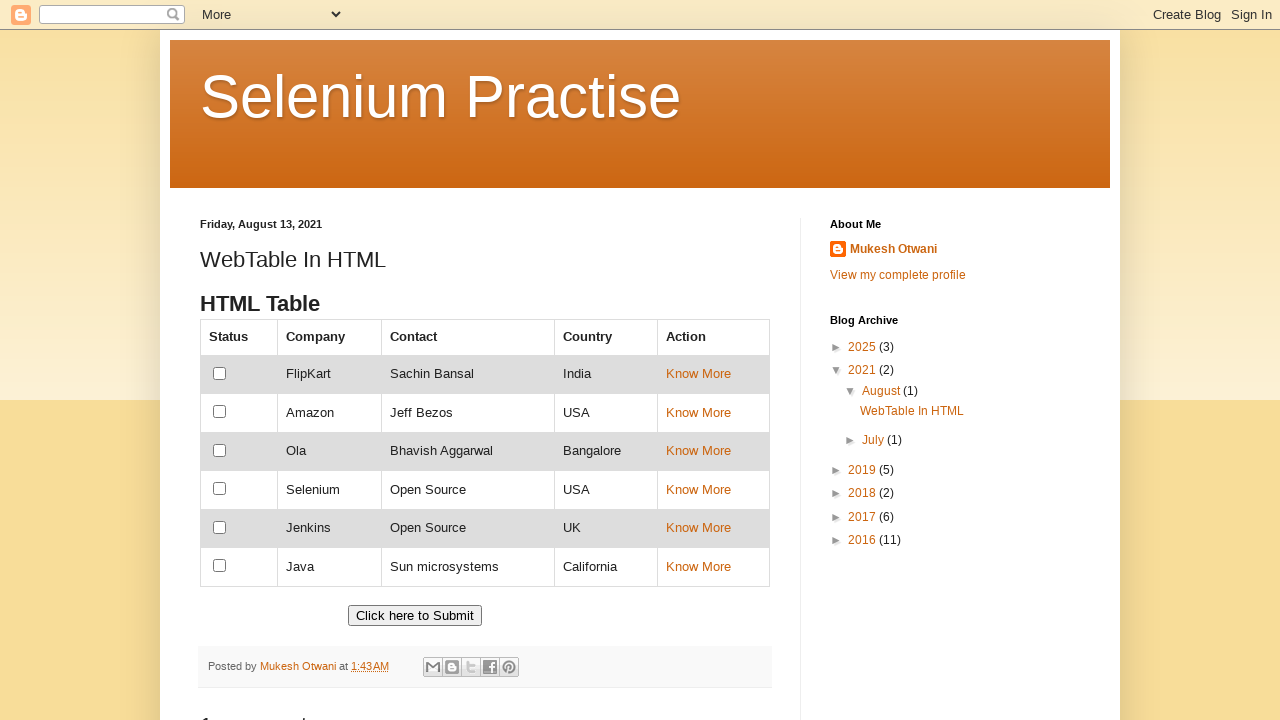

Retrieved company name from row 3: Amazon
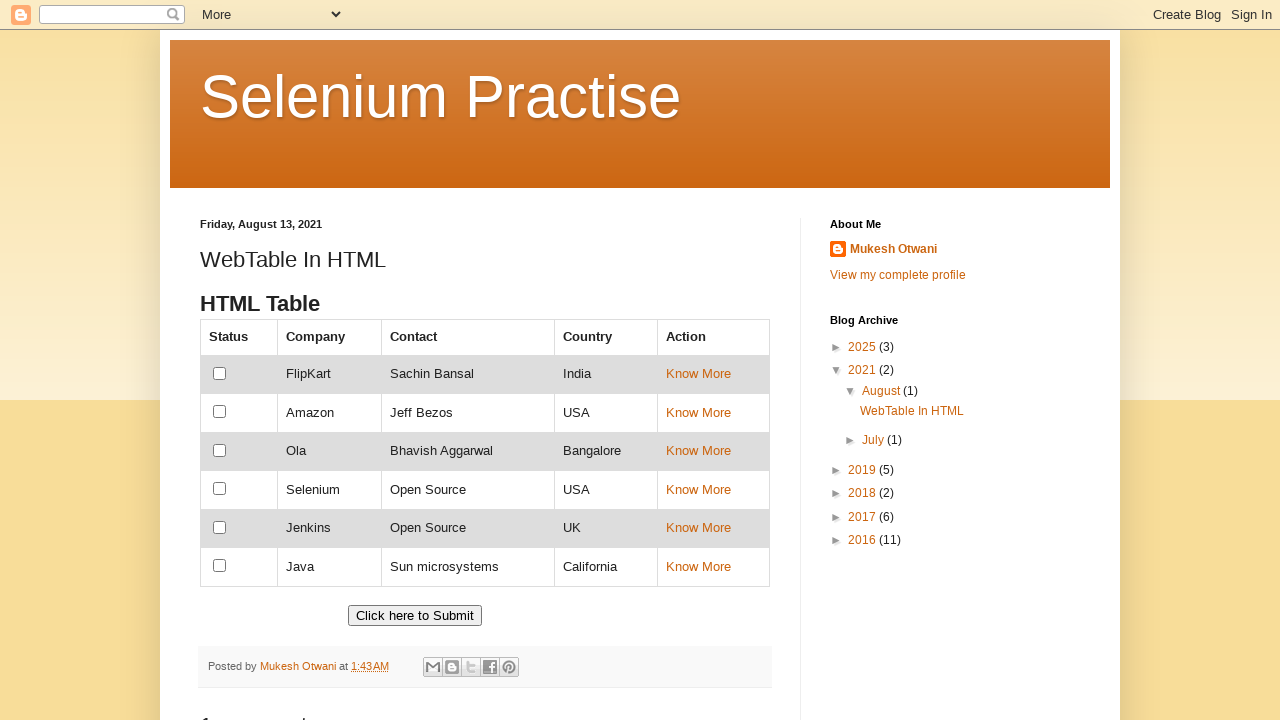

Clicked checkbox for Amazon company row at (220, 412) on xpath=//td[text()='Amazon']/preceding-sibling::td/input
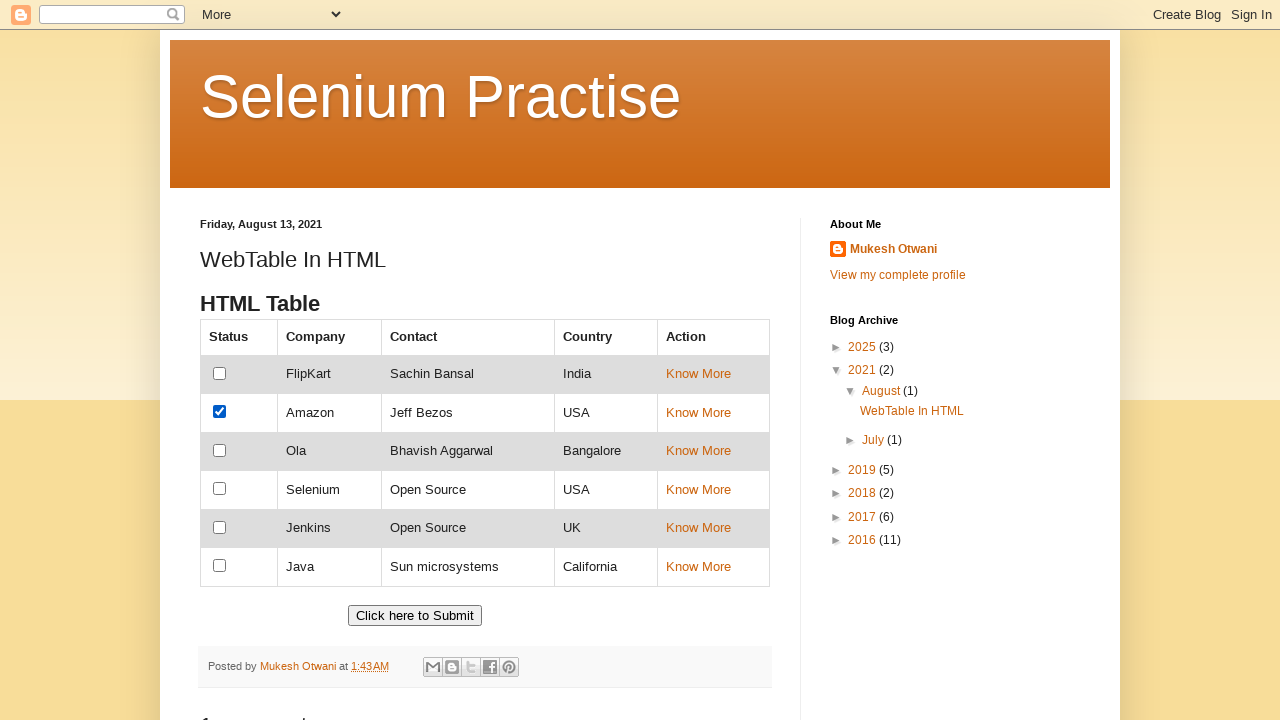

Clicked 'know more' link in Selenium company row at (713, 490) on xpath=//td[text()='Selenium']/following-sibling::td[3]
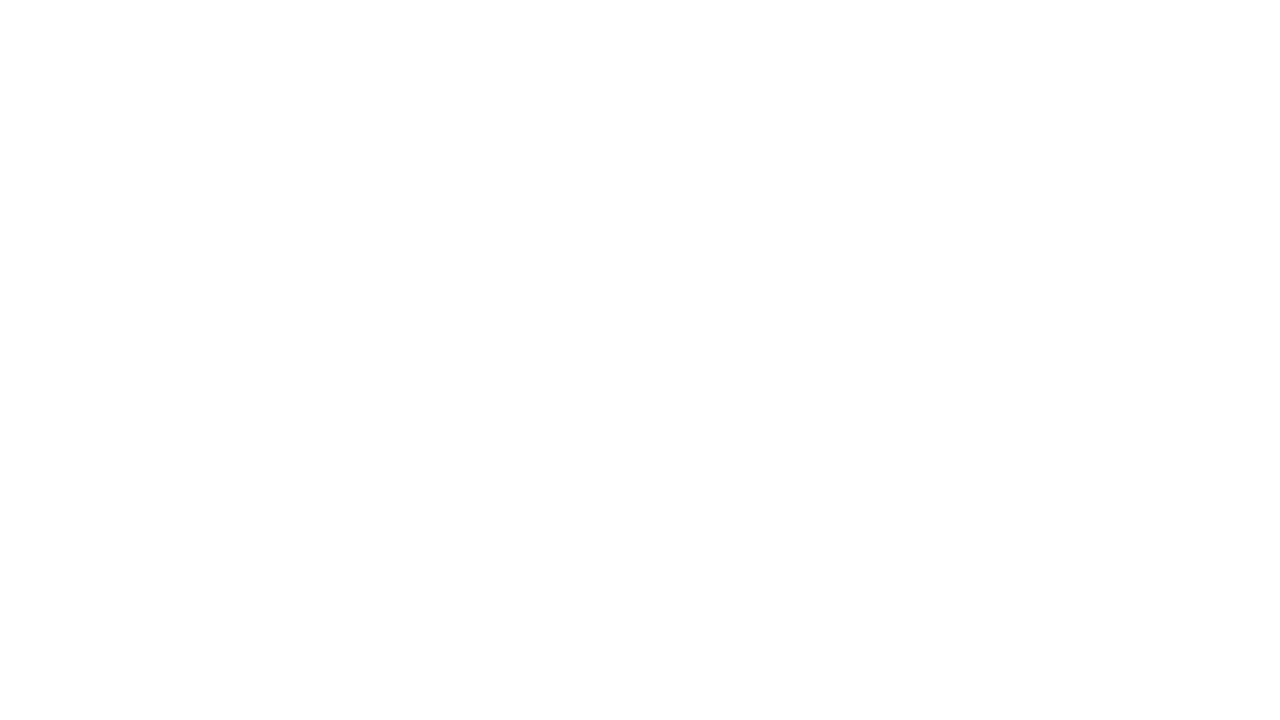

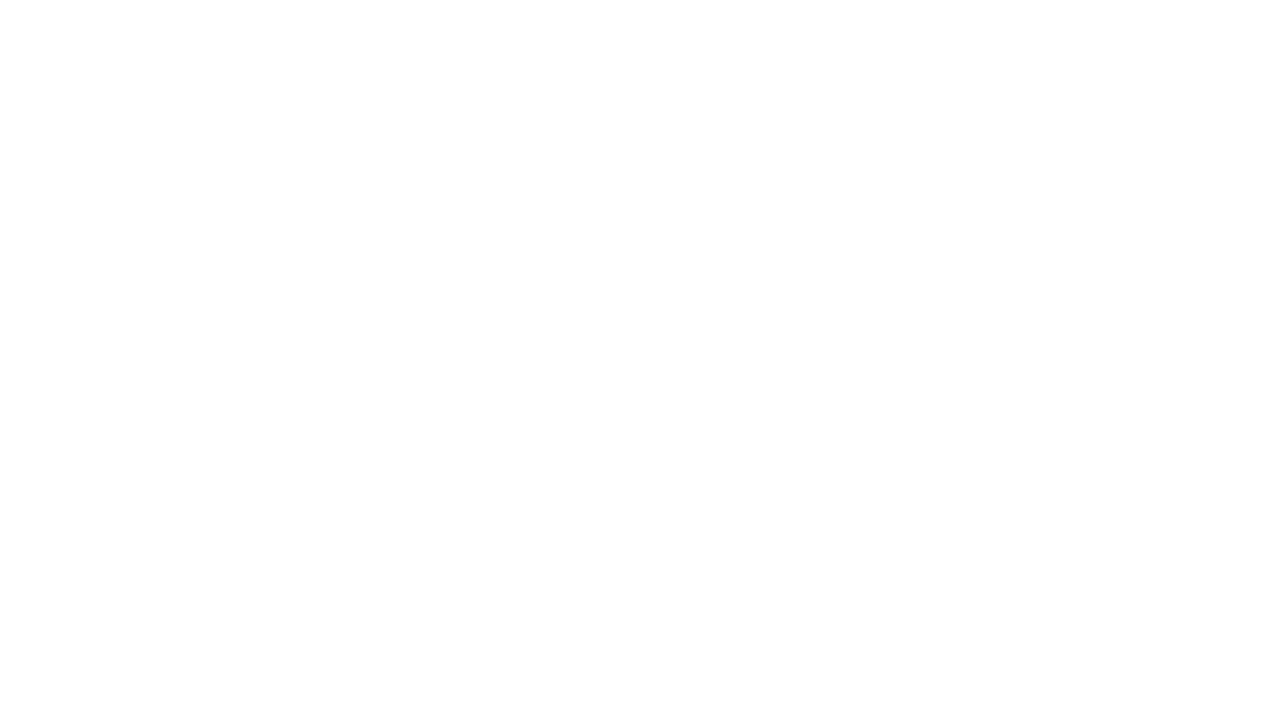